Tests accordion functionality by clicking to expand a section and verifying that hidden content becomes visible

Starting URL: https://www.w3.org/WAI/ARIA/apg/patterns/accordion/examples/accordion/

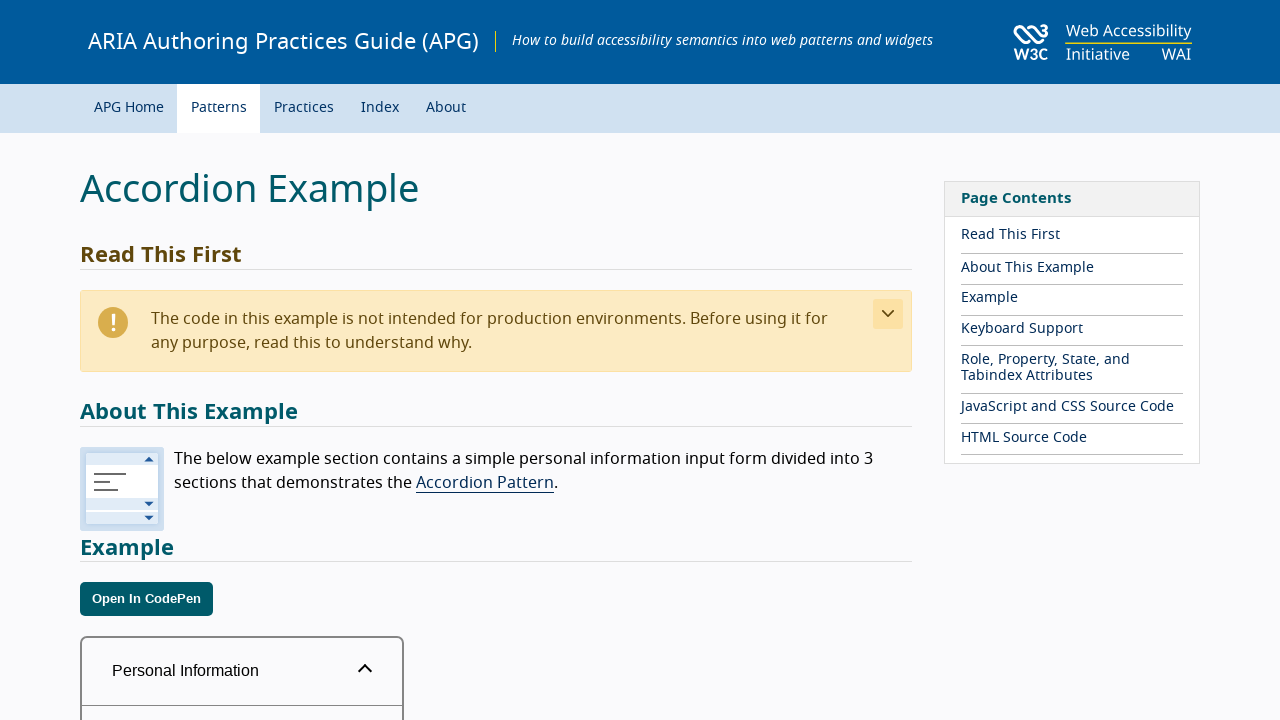

Checked initial visibility of email input field in collapsed accordion section
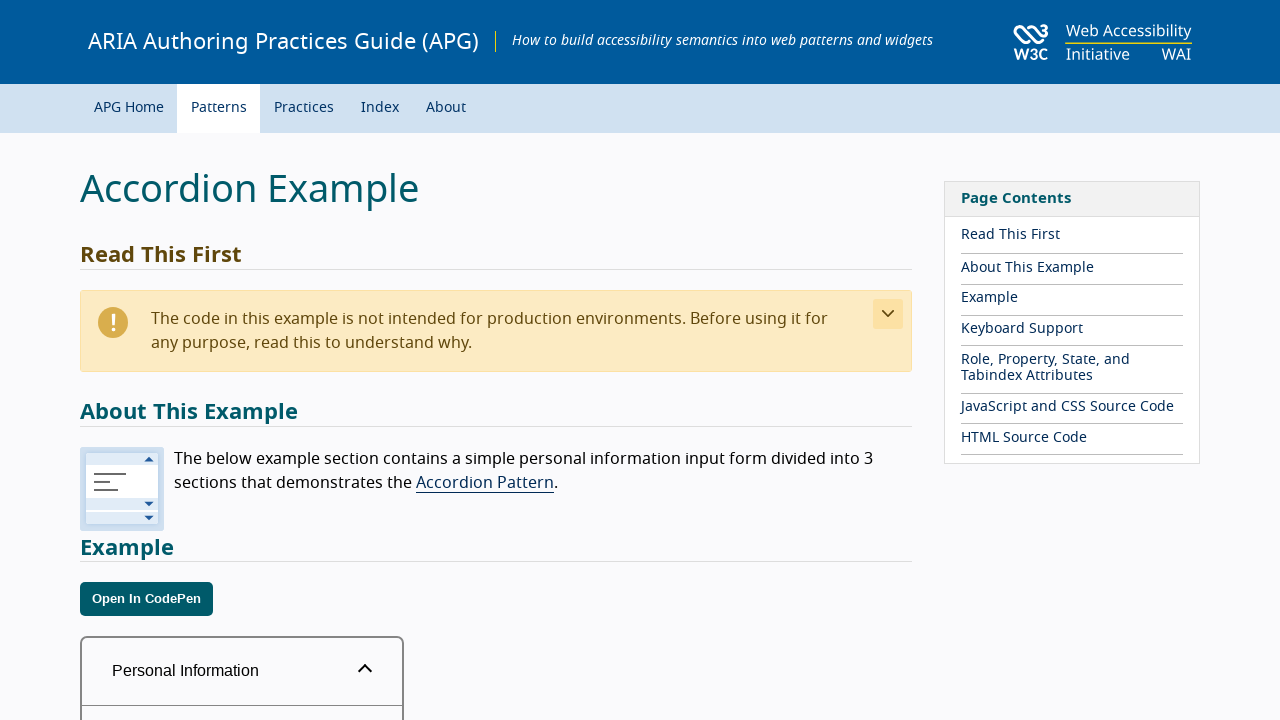

Clicked accordion button to expand the section at (242, 360) on xpath=//button[@id='accordion2id']
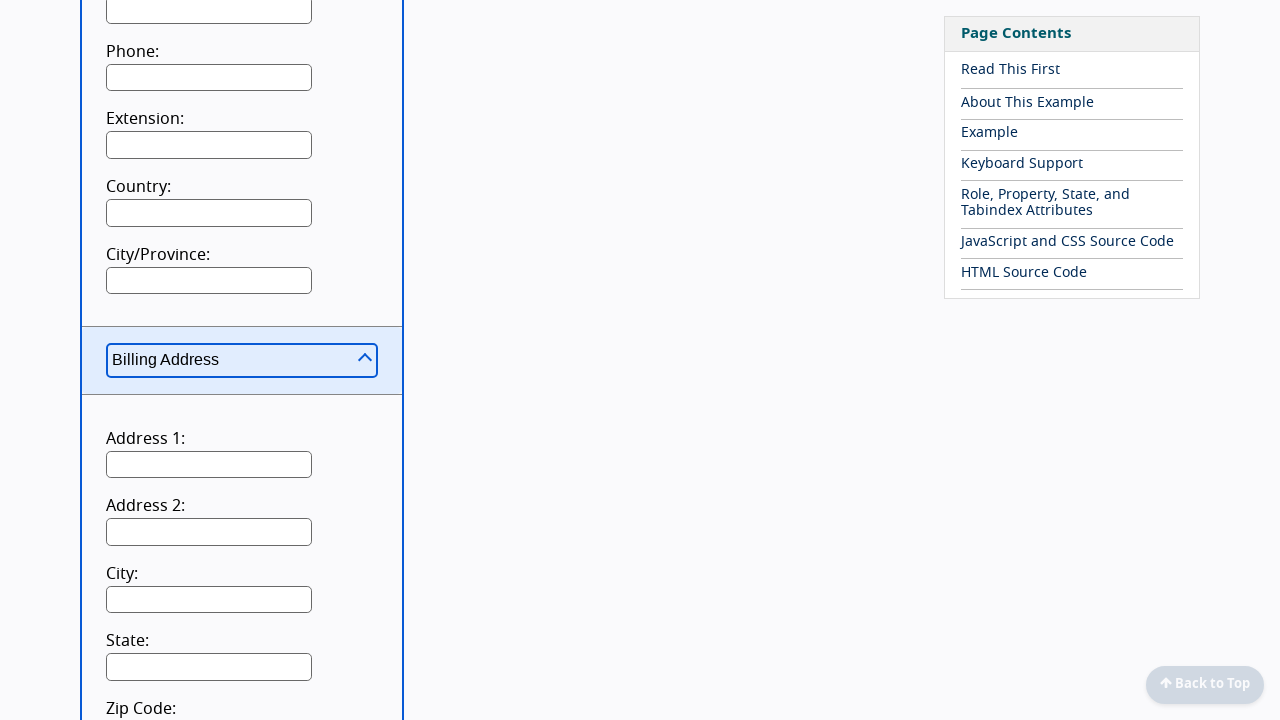

Verified email input field is now visible after accordion expansion
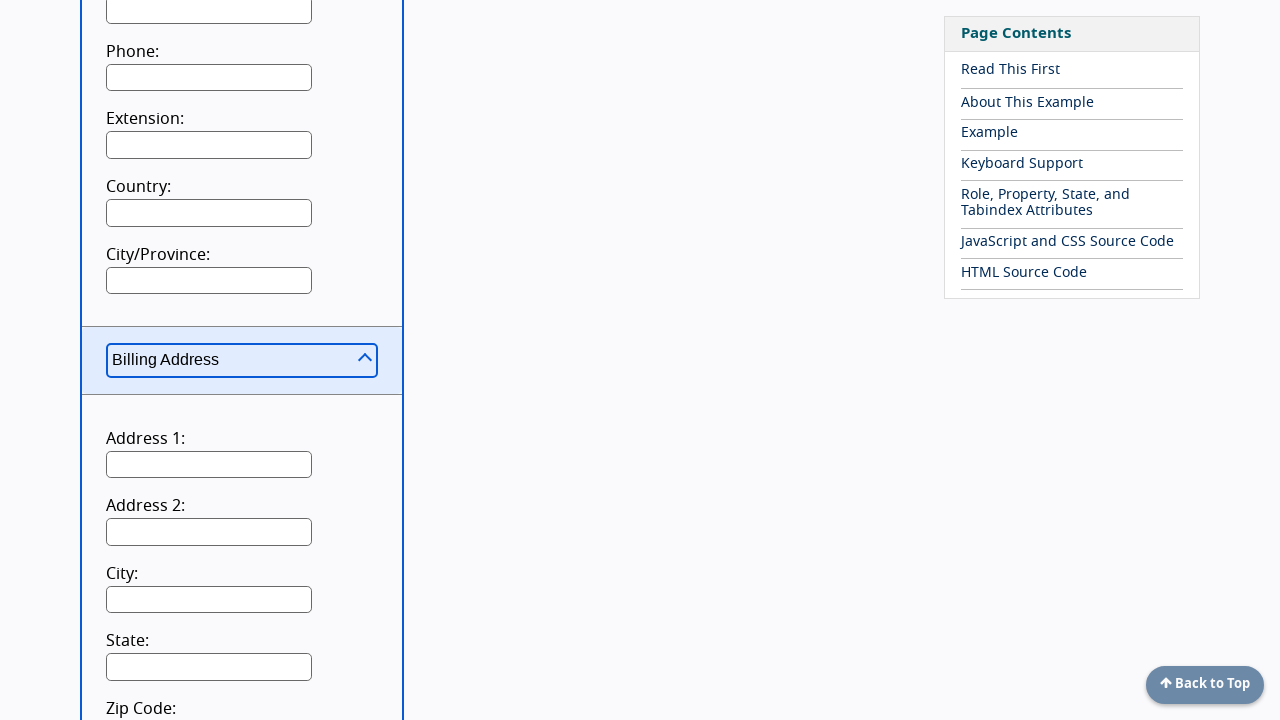

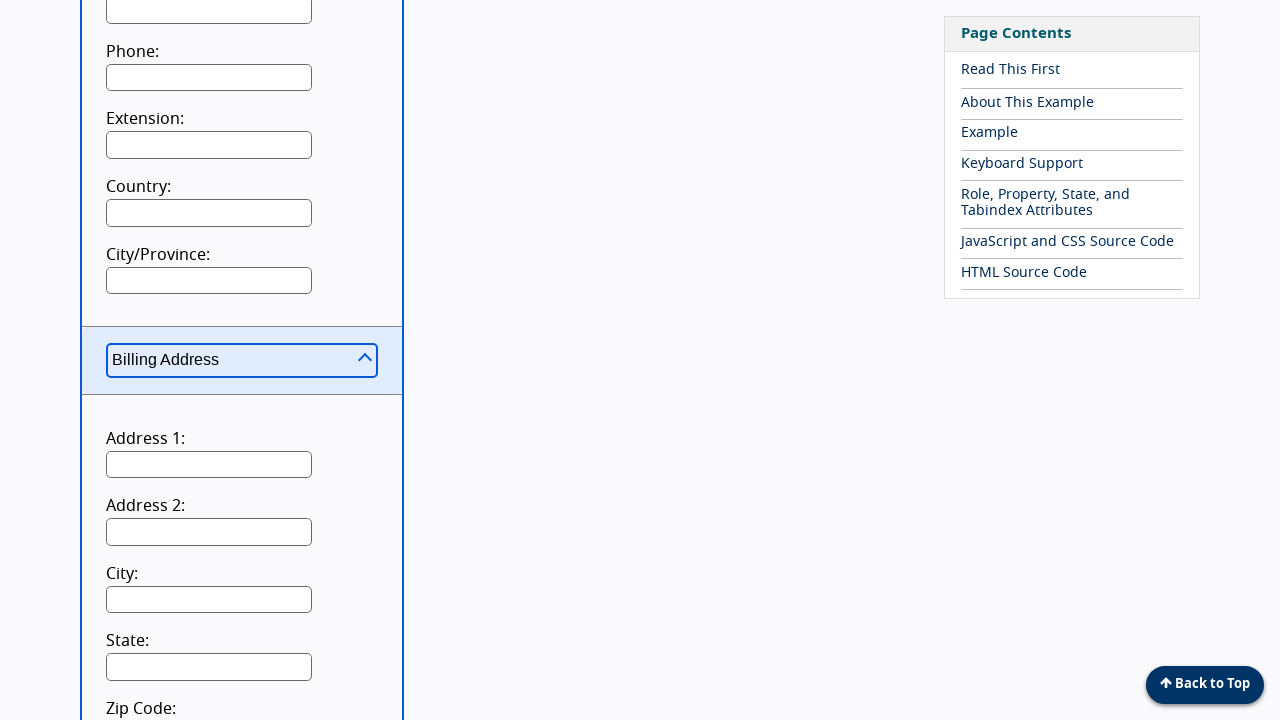